Demonstrates click-and-hold, move to element, and release mouse button actions

Starting URL: https://crossbrowsertesting.github.io/drag-and-drop

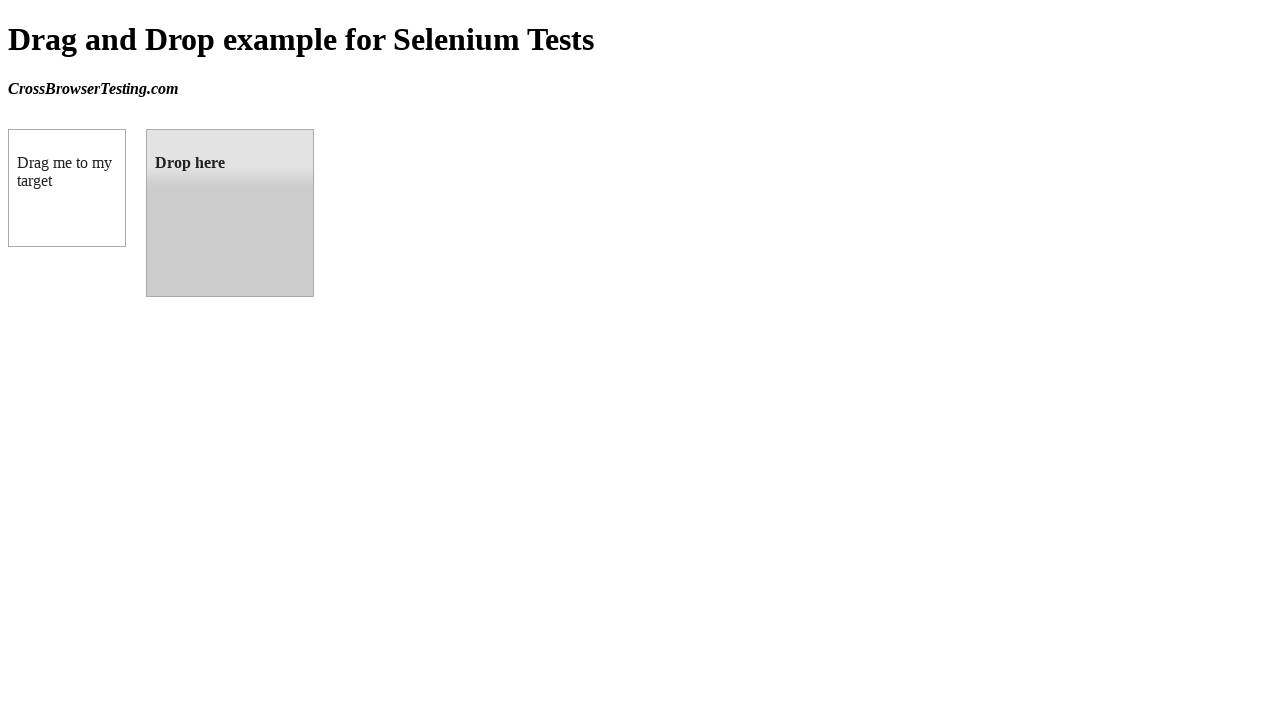

Located source draggable element
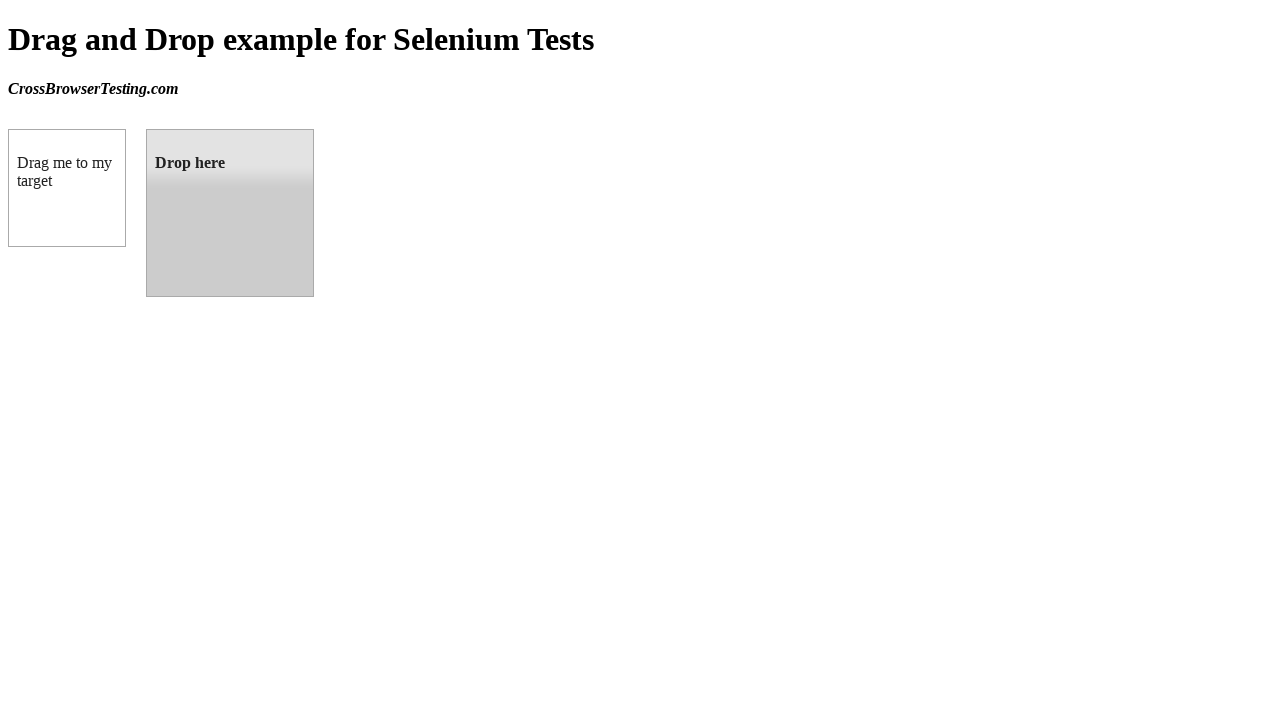

Located target droppable element
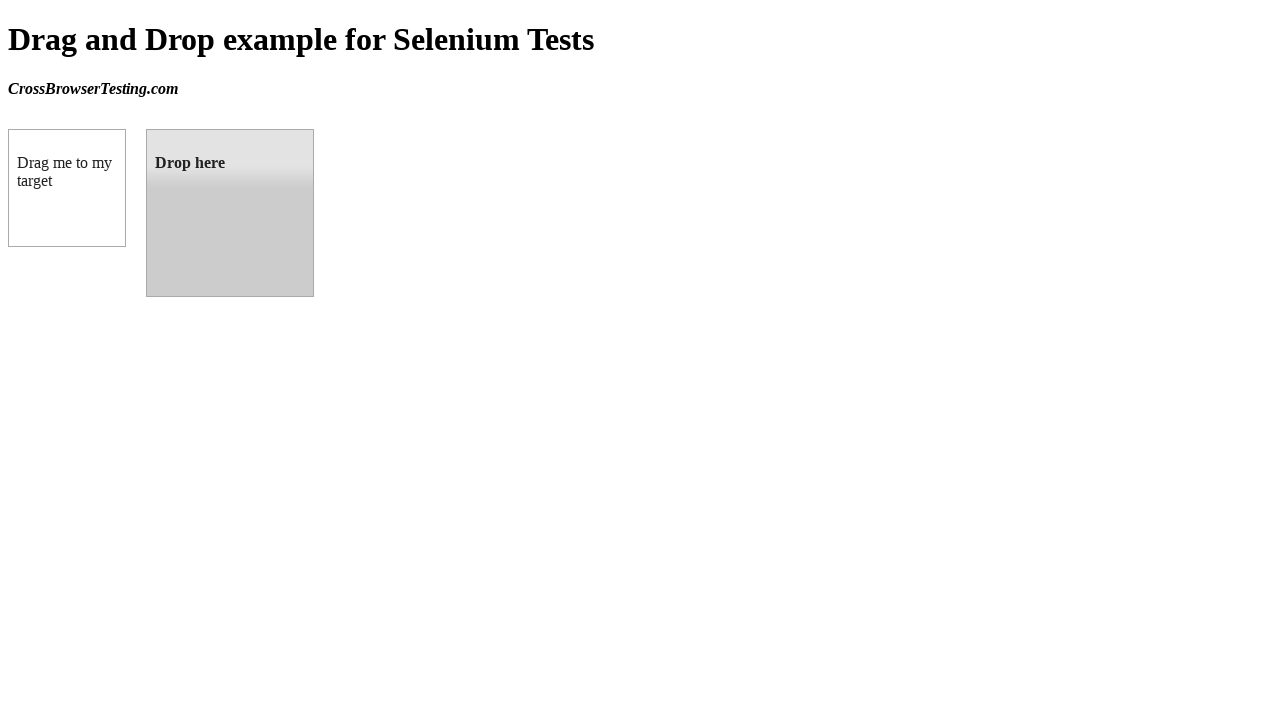

Retrieved source element bounding box
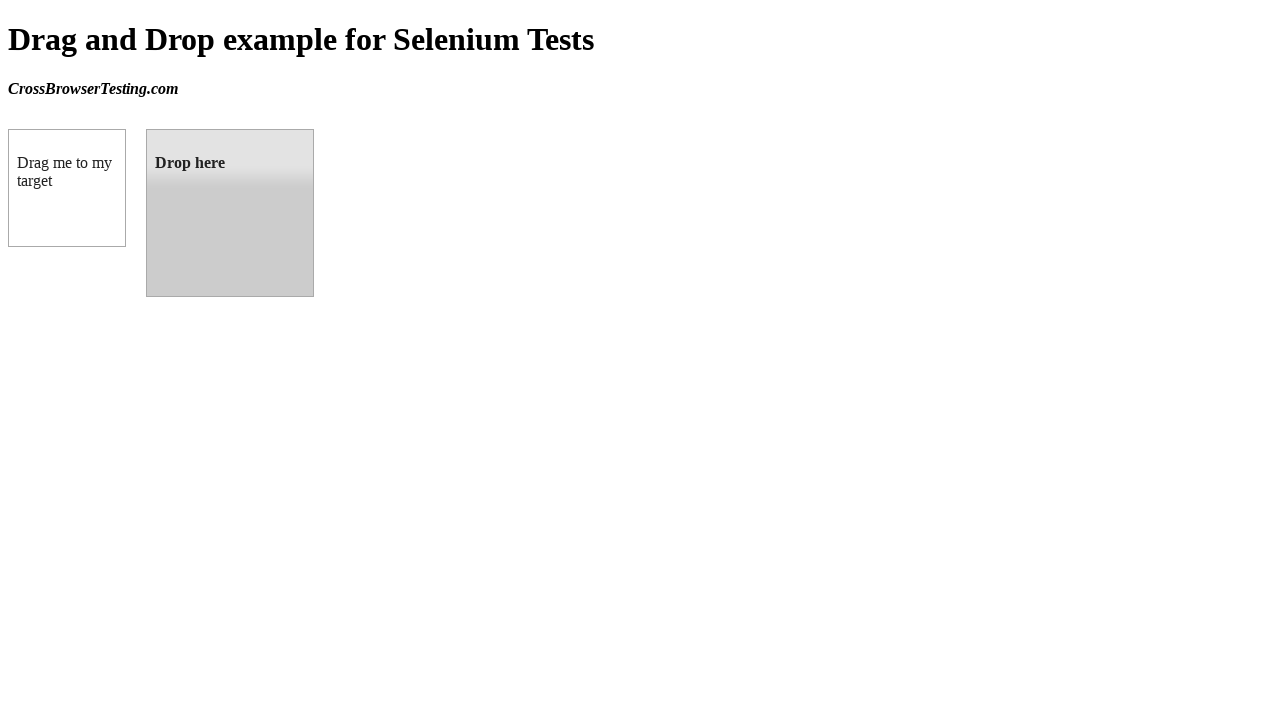

Retrieved target element bounding box
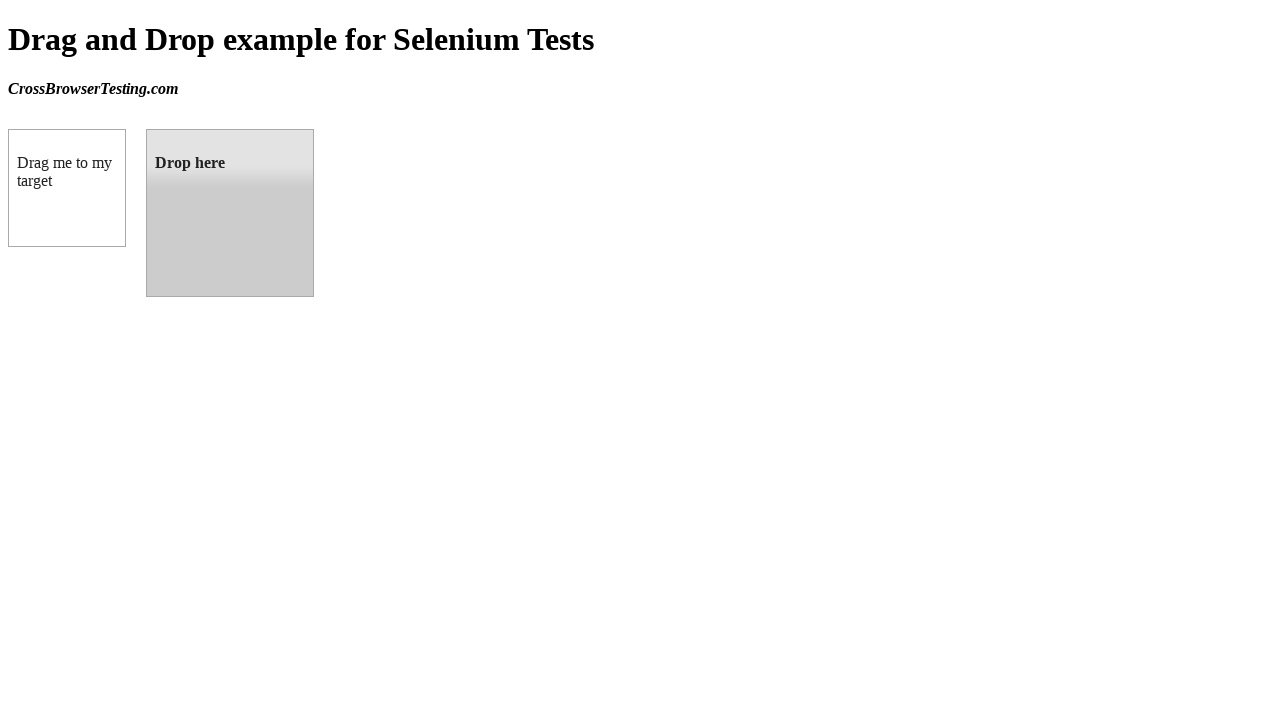

Moved mouse to source element center at (67, 188)
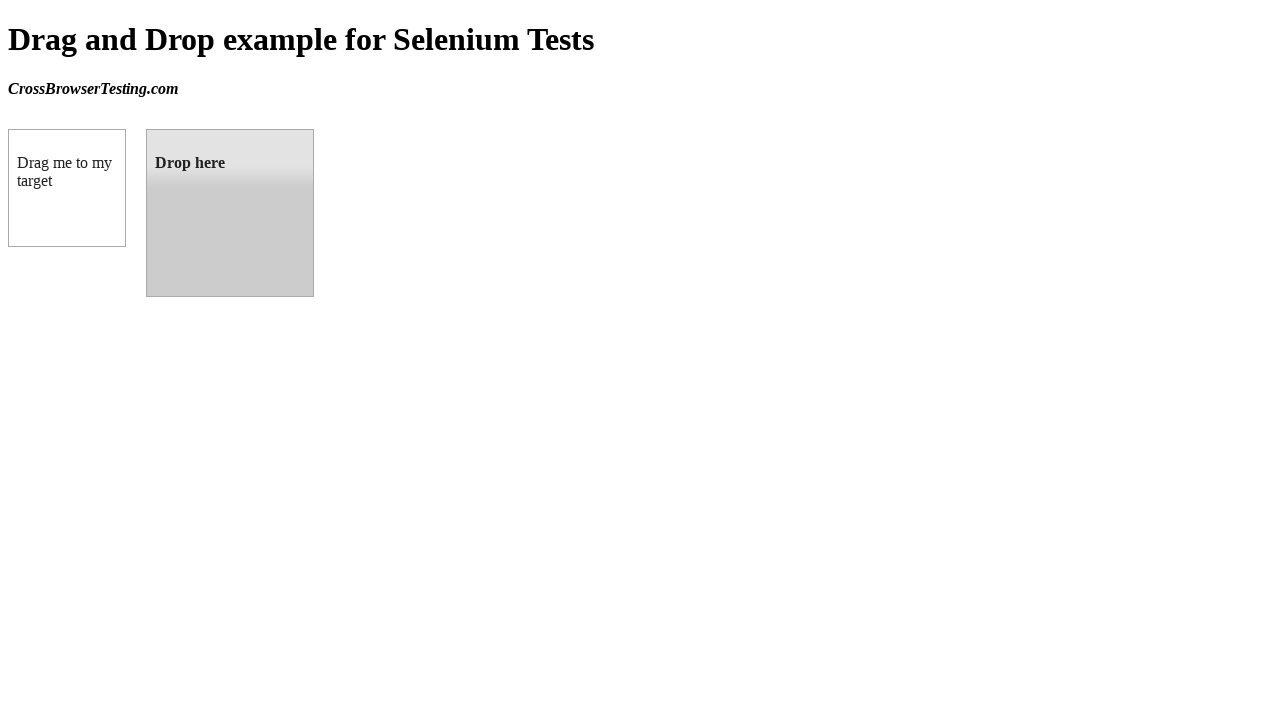

Pressed and held mouse button on source element at (67, 188)
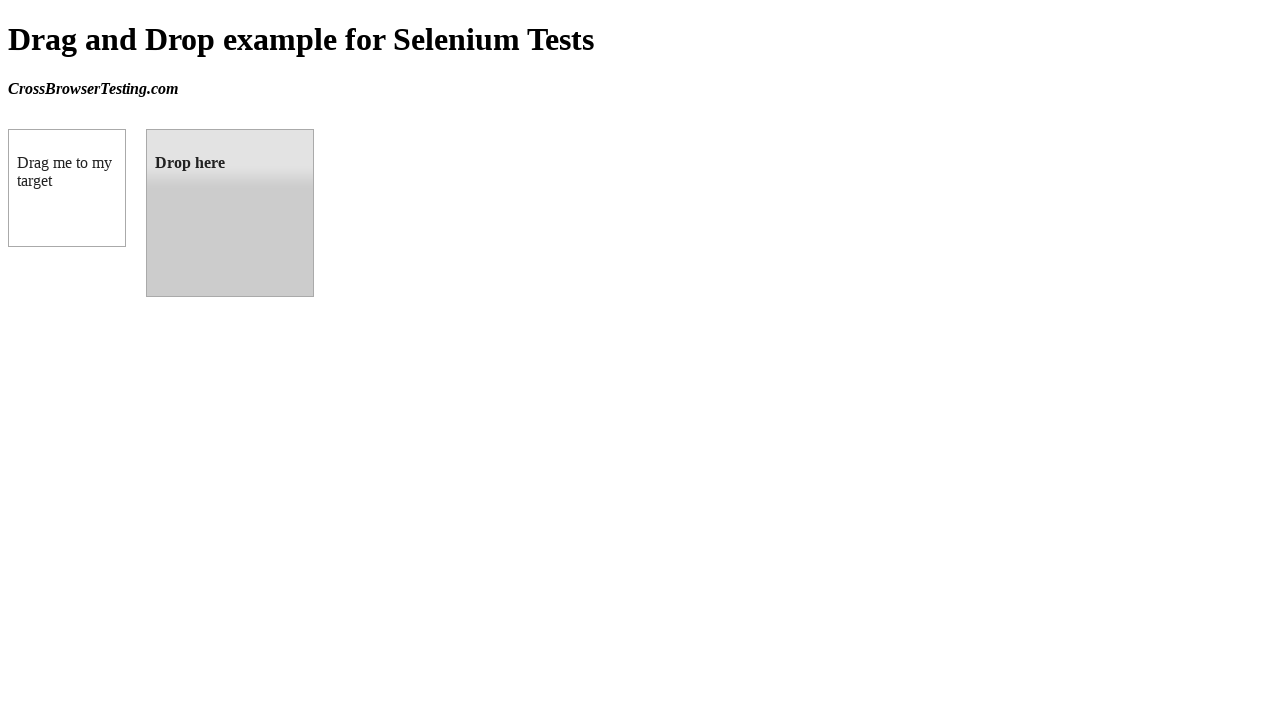

Dragged mouse to target element while holding button at (230, 213)
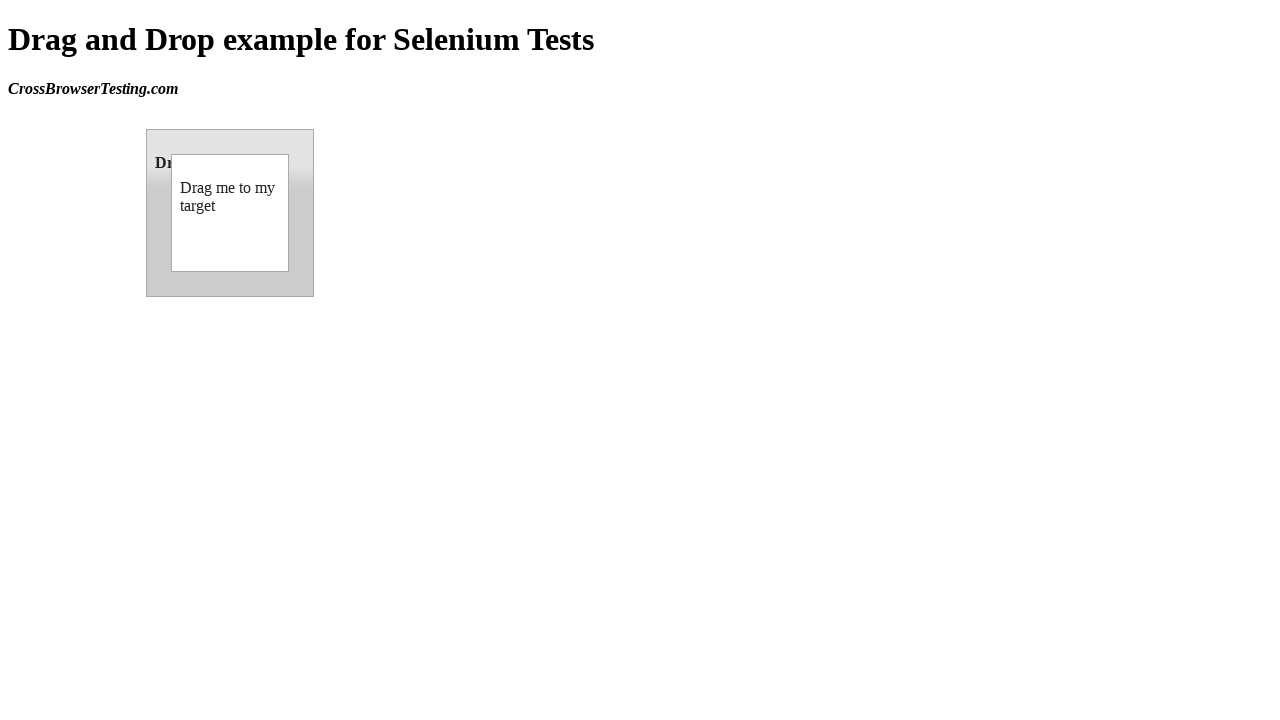

Released mouse button on target element to complete drag and drop at (230, 213)
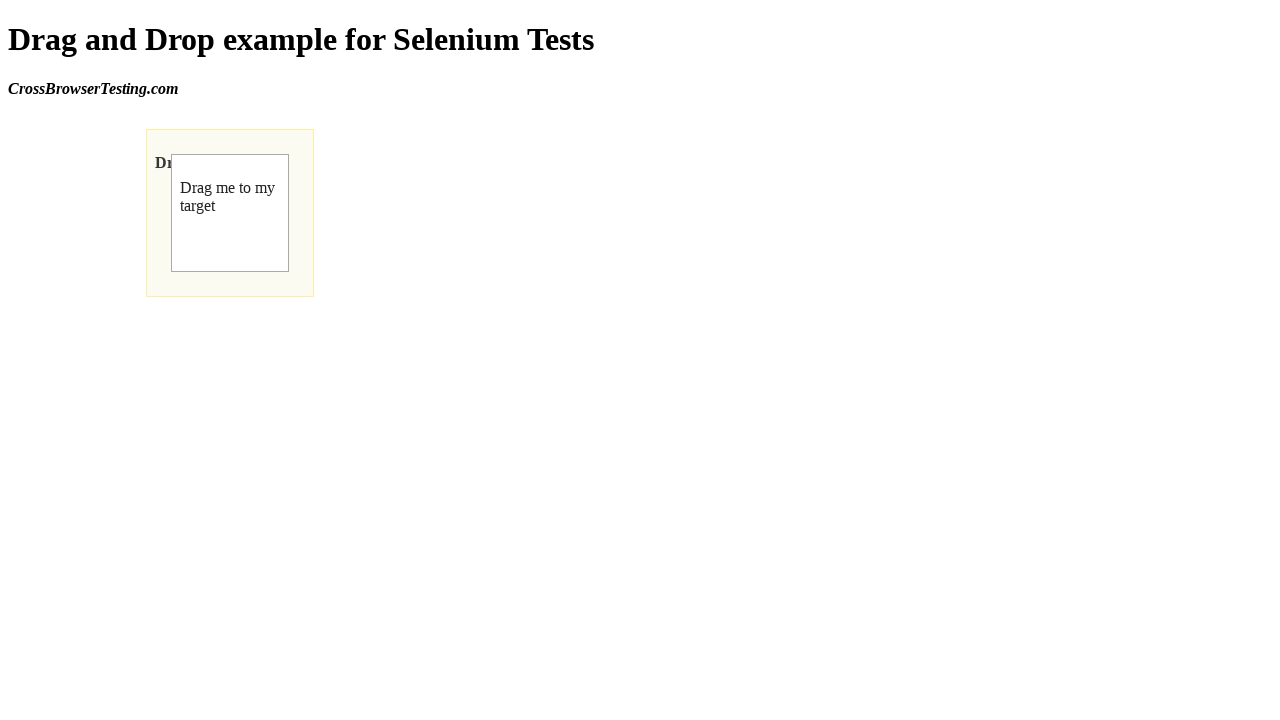

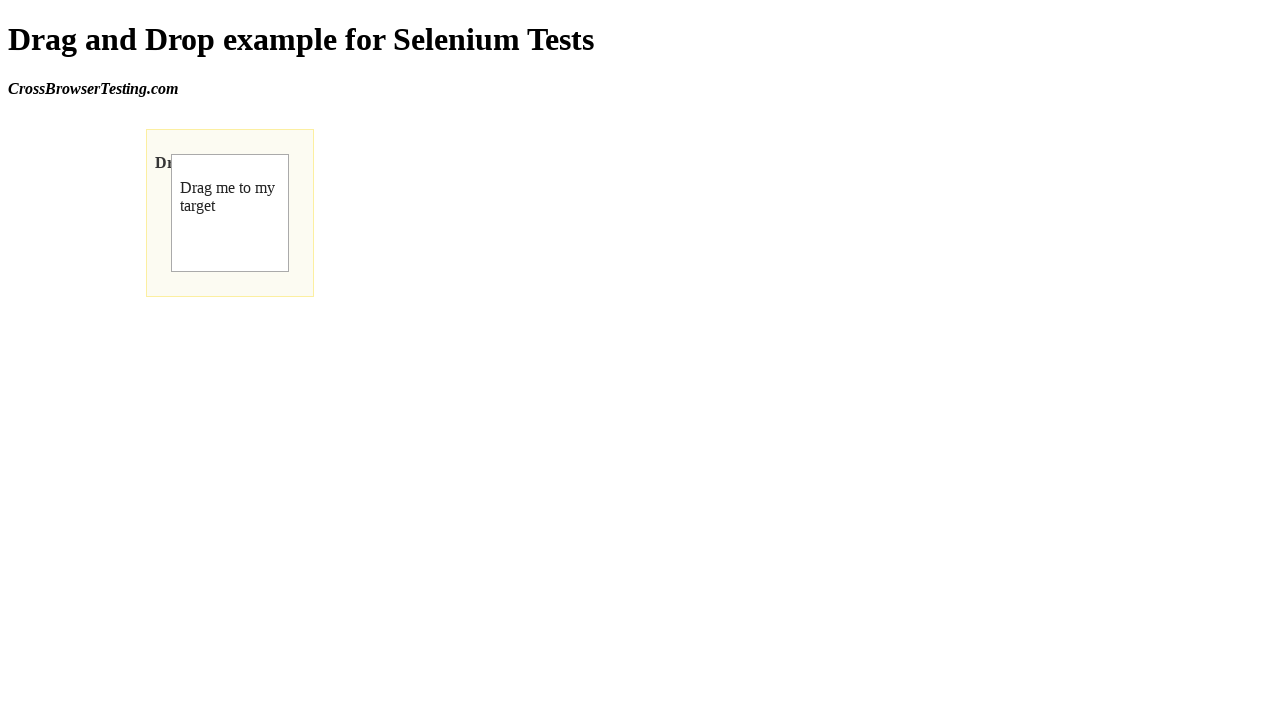